Tests marking all todo items as completed using the 'Mark all as complete' checkbox.

Starting URL: https://demo.playwright.dev/todomvc

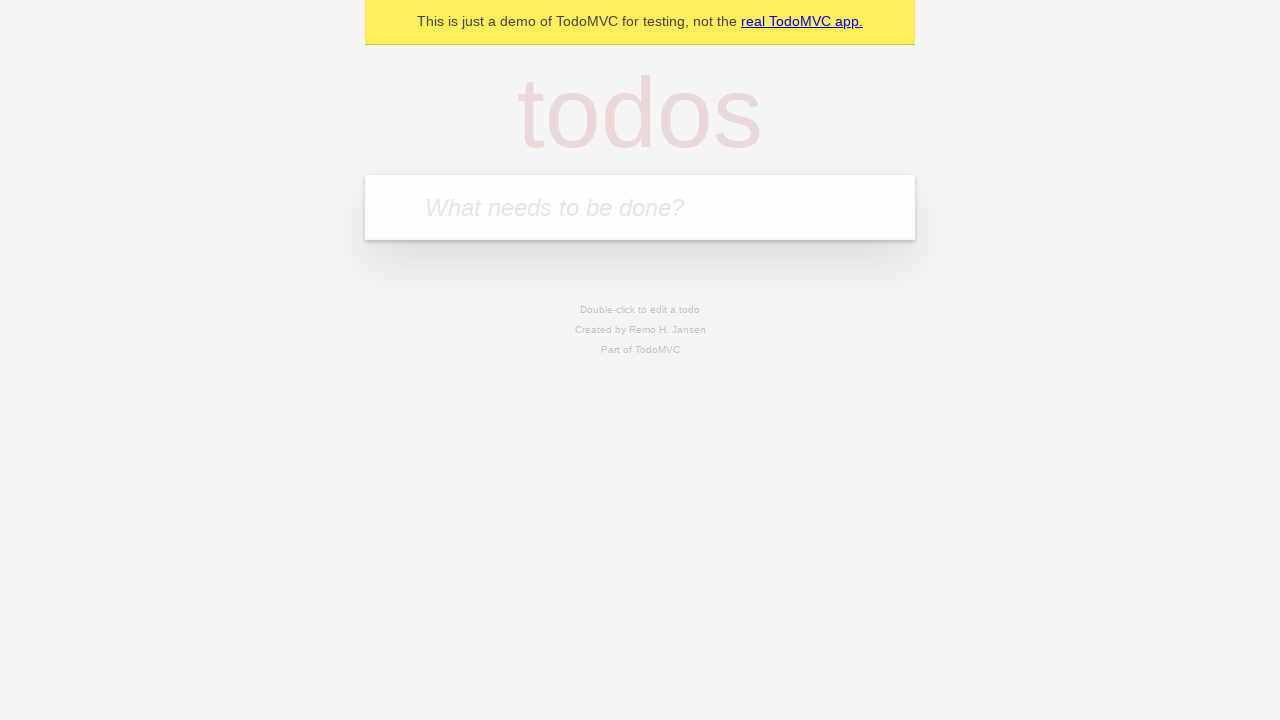

Filled todo input with 'buy some cheese' on internal:attr=[placeholder="What needs to be done?"i]
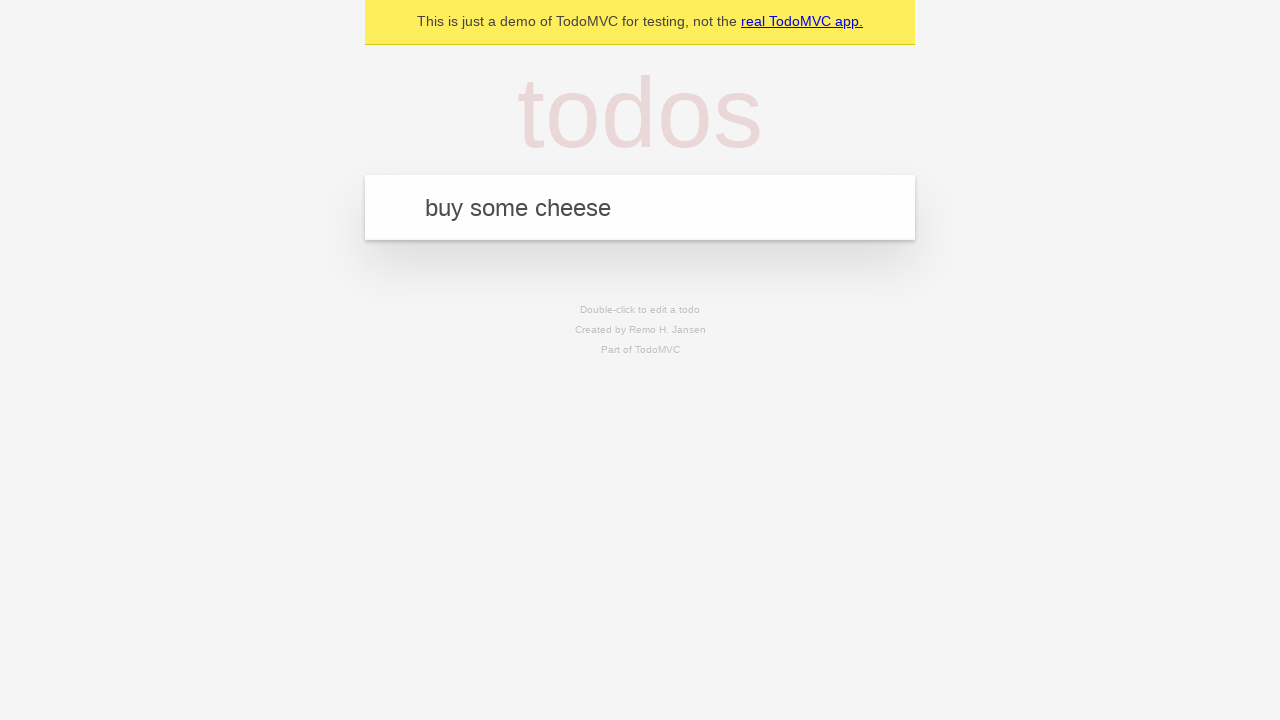

Pressed Enter to add first todo item on internal:attr=[placeholder="What needs to be done?"i]
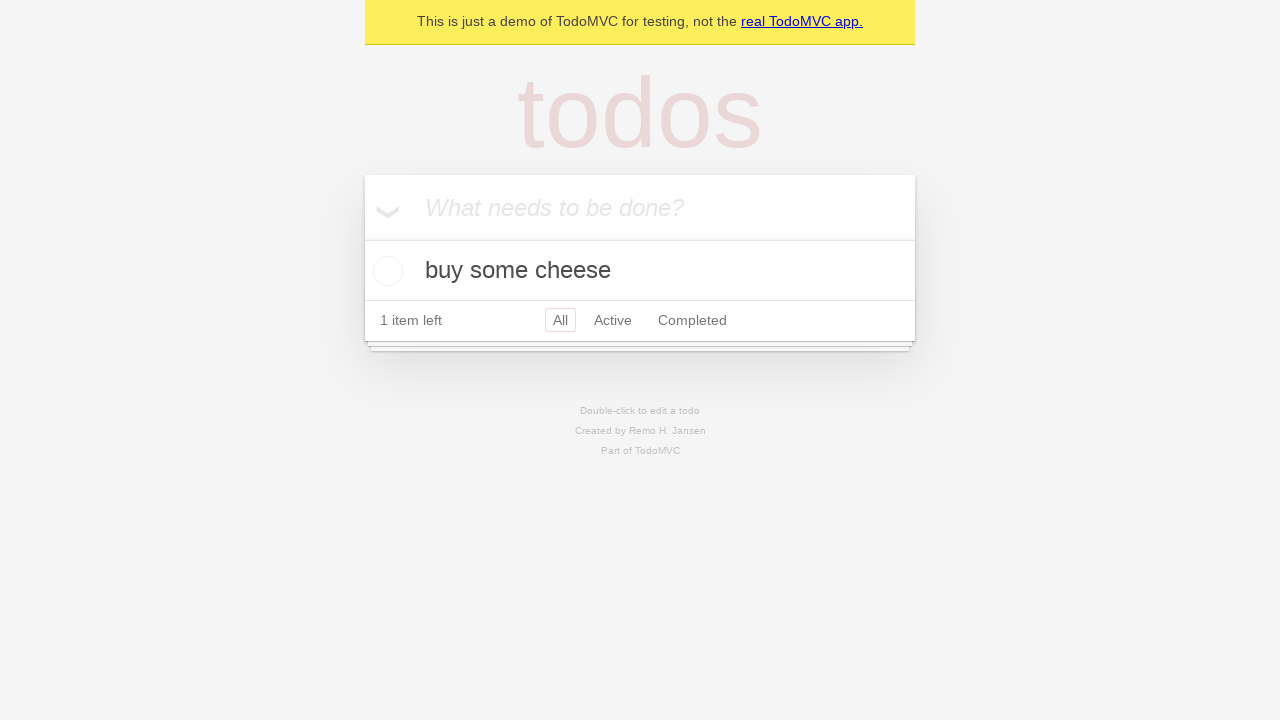

Filled todo input with 'feed the cat' on internal:attr=[placeholder="What needs to be done?"i]
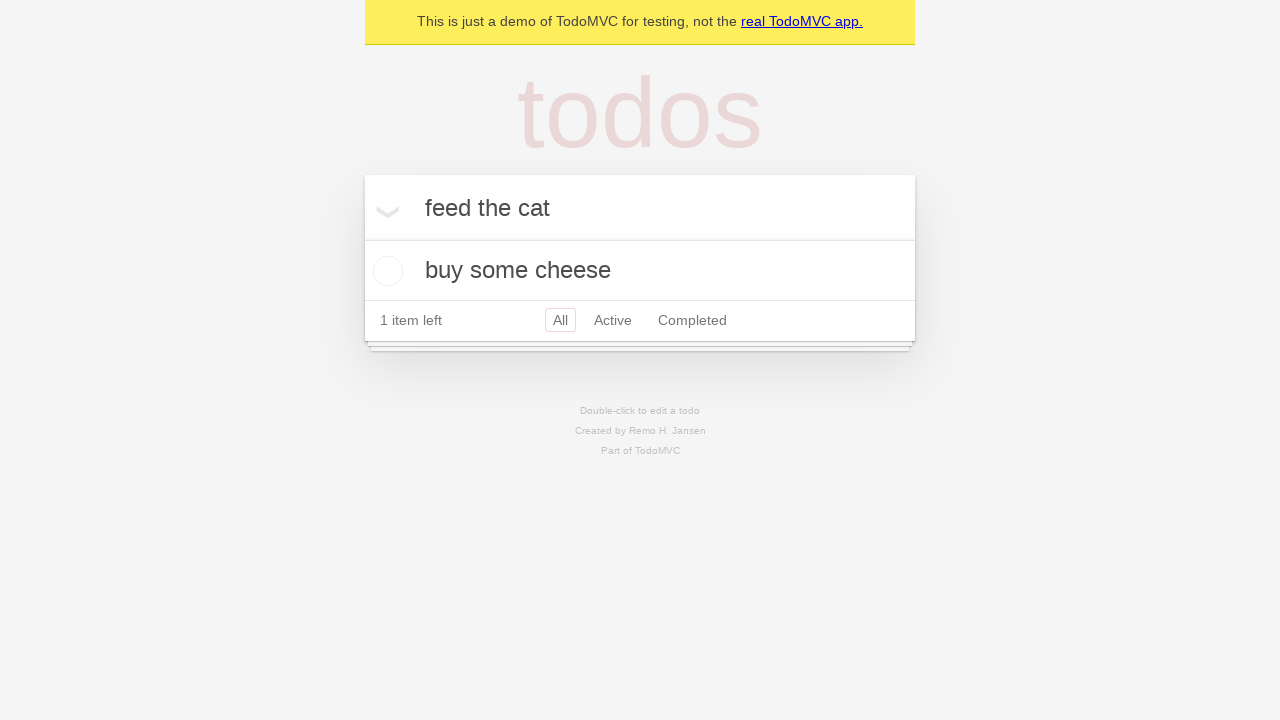

Pressed Enter to add second todo item on internal:attr=[placeholder="What needs to be done?"i]
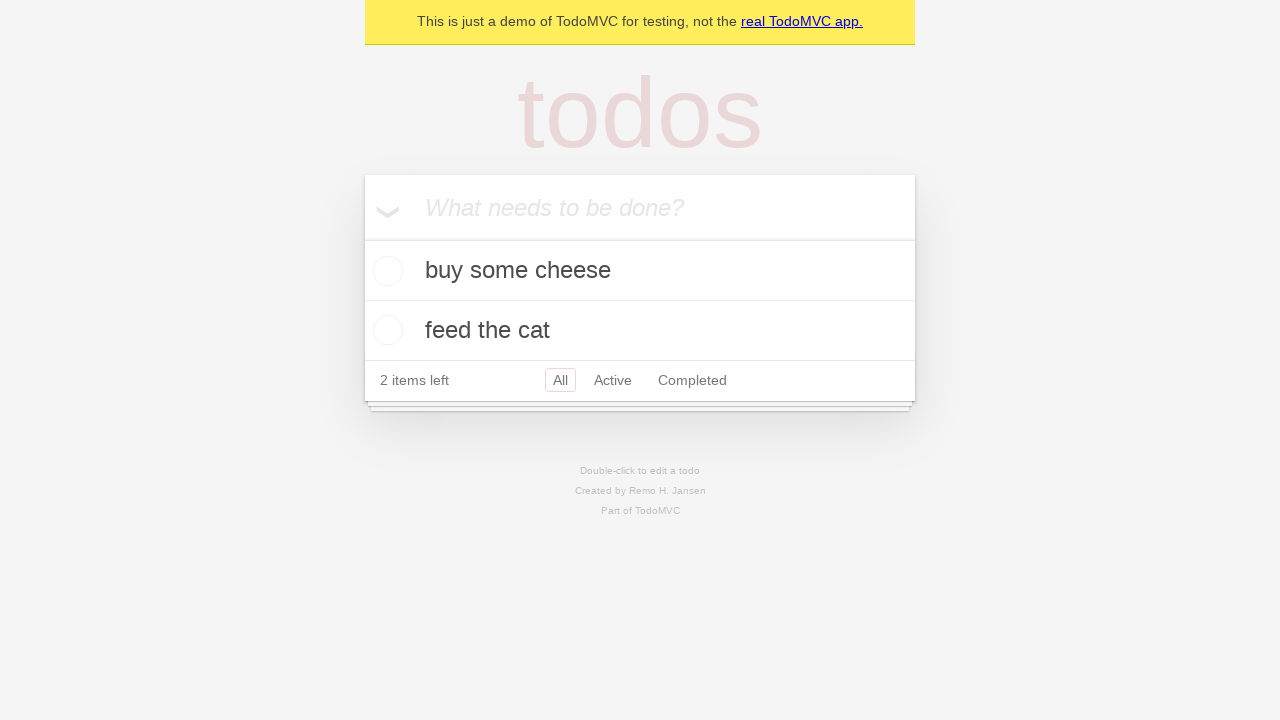

Filled todo input with 'book a doctors appointment' on internal:attr=[placeholder="What needs to be done?"i]
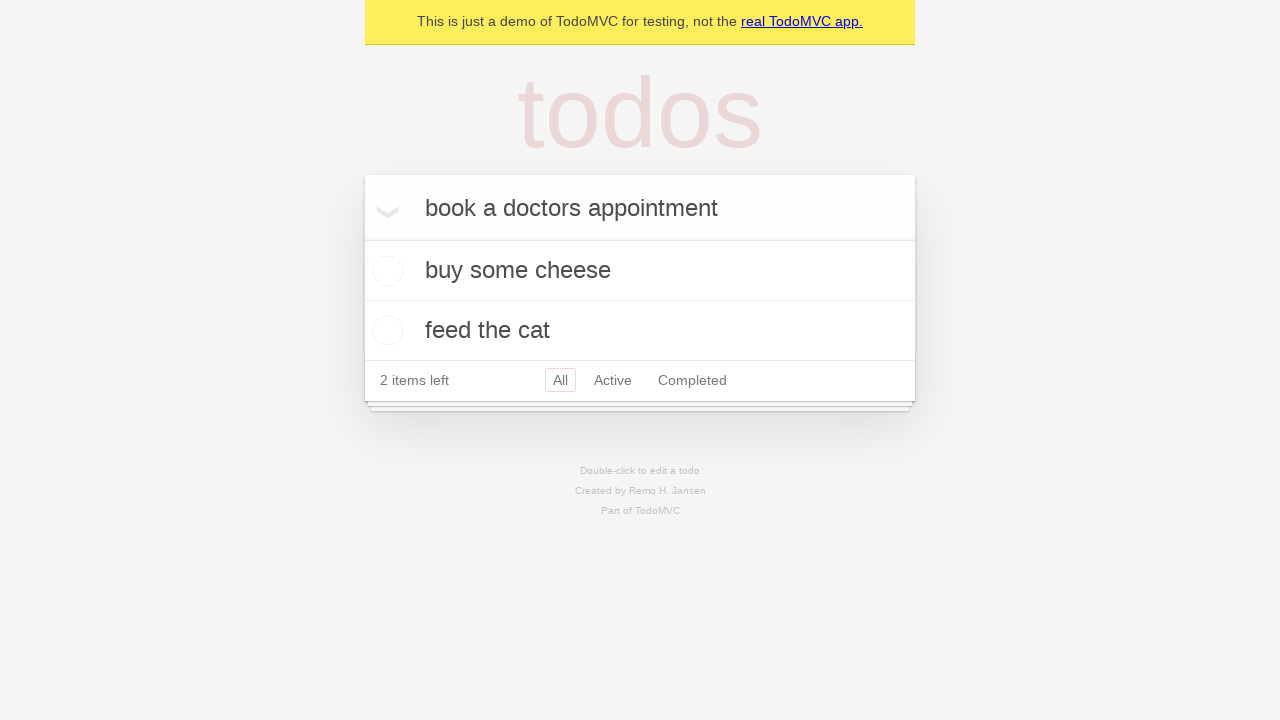

Pressed Enter to add third todo item on internal:attr=[placeholder="What needs to be done?"i]
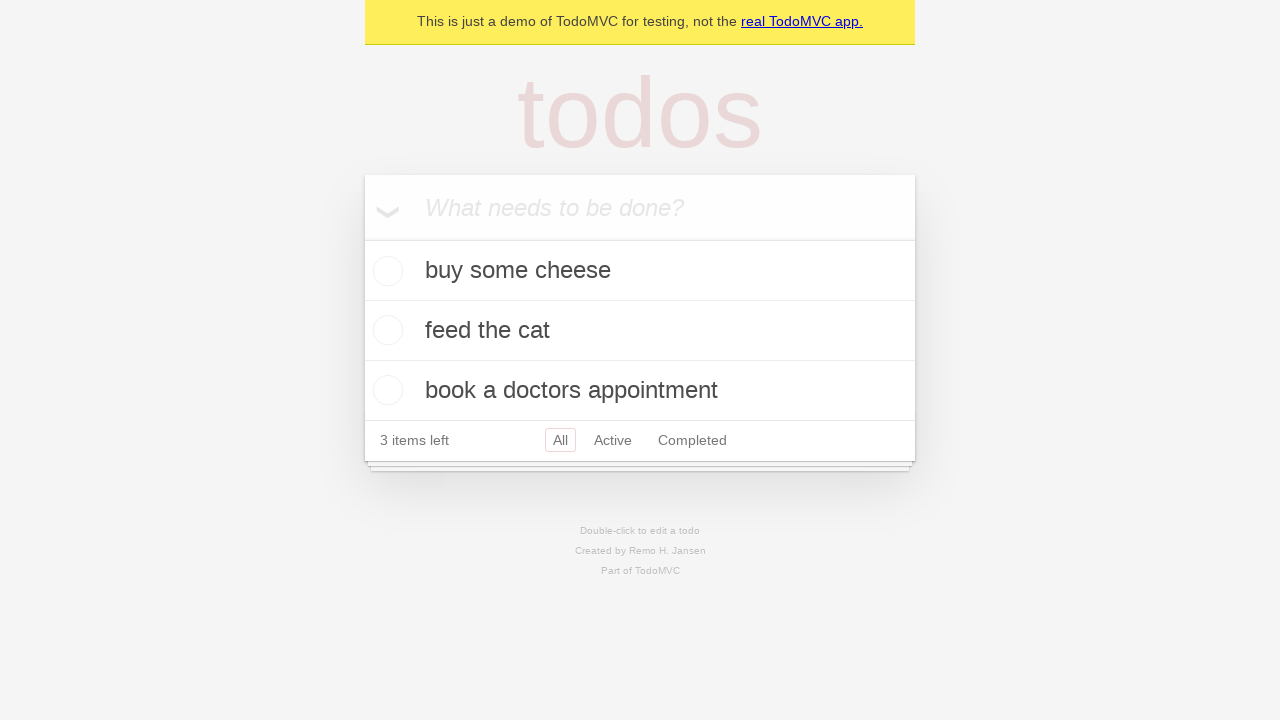

Clicked 'Mark all as complete' checkbox to complete all todo items at (362, 238) on internal:label="Mark all as complete"i
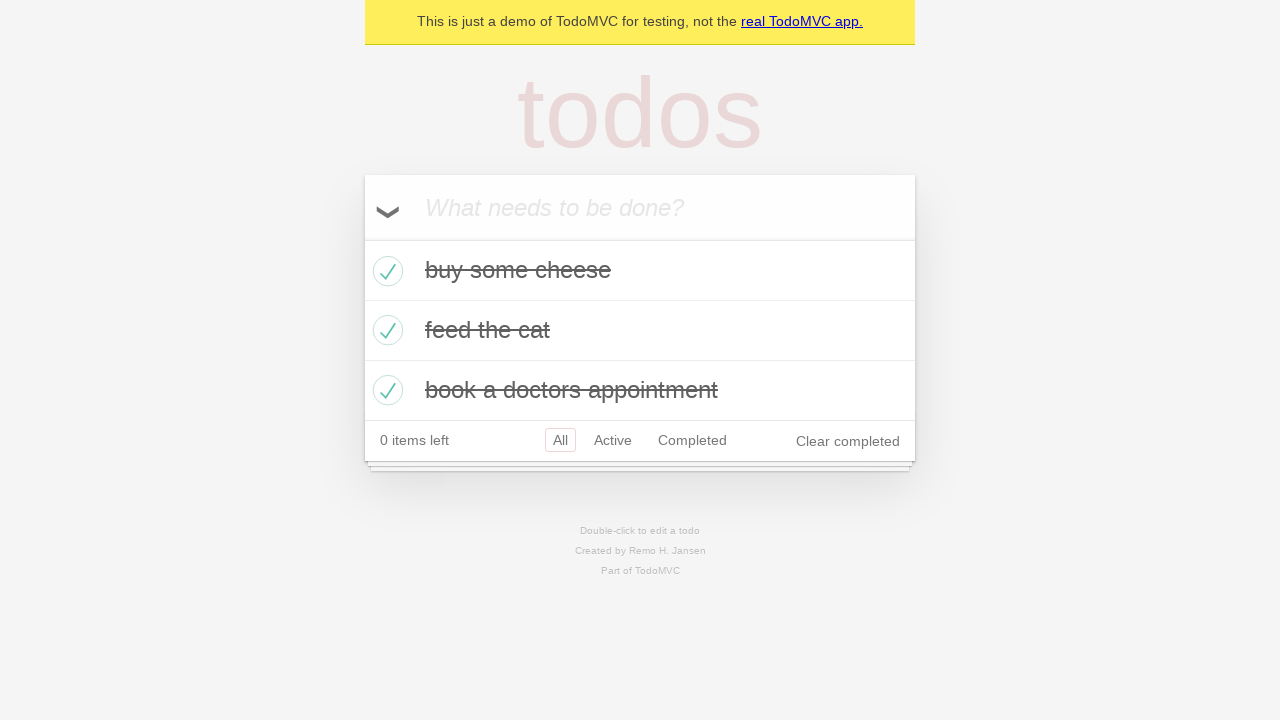

Verified all todo items are marked as completed
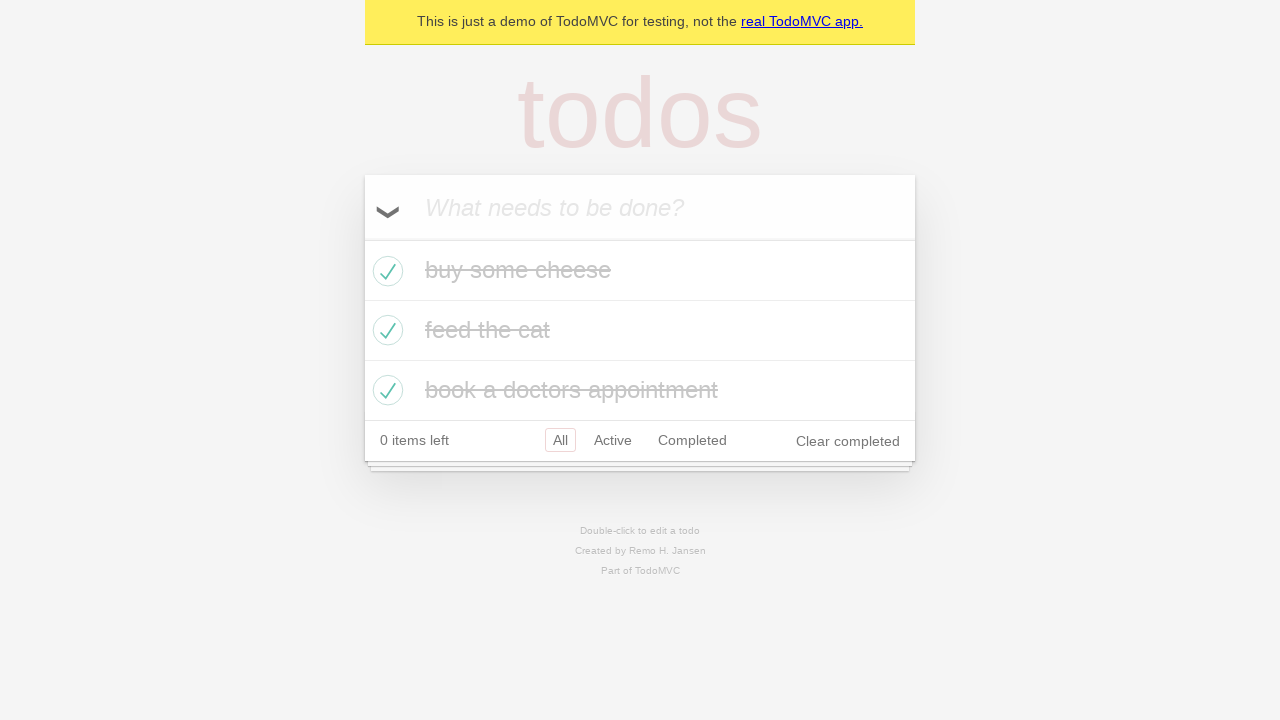

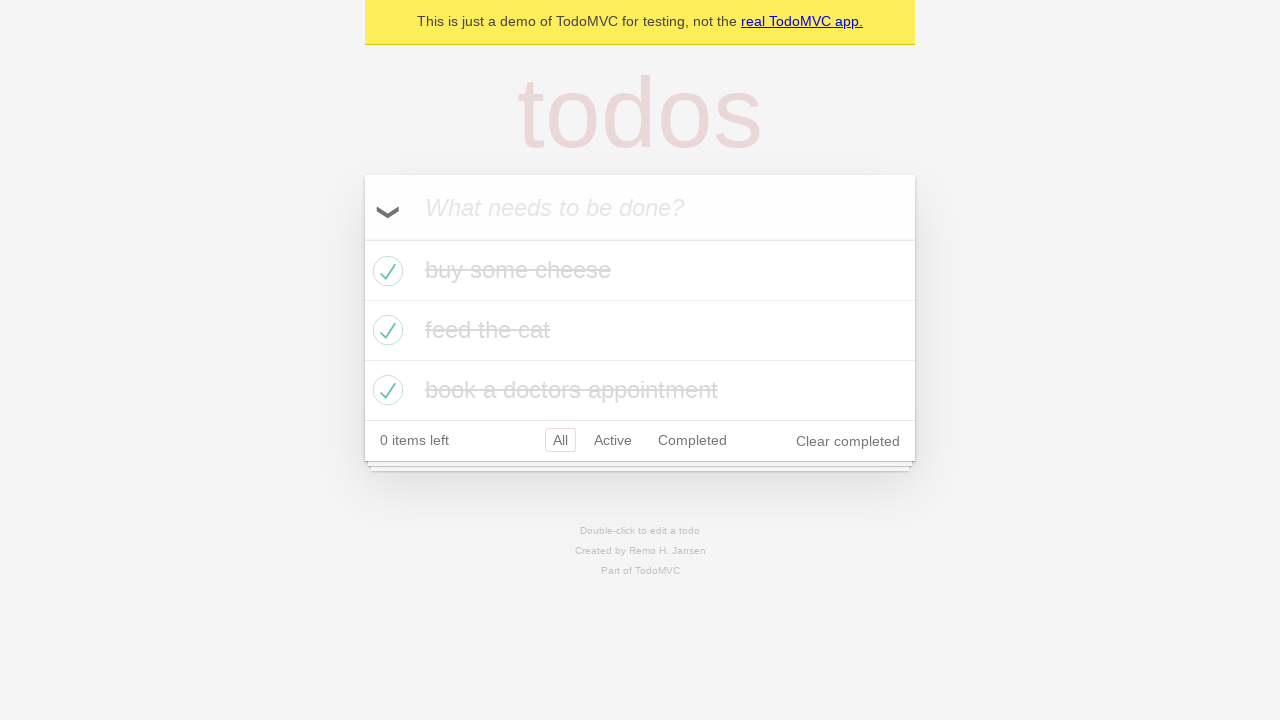